Tests adding a new todo item by entering text in the input field and pressing Enter, then verifies the todo appears in the list.

Starting URL: https://demo.playwright.dev/todomvc

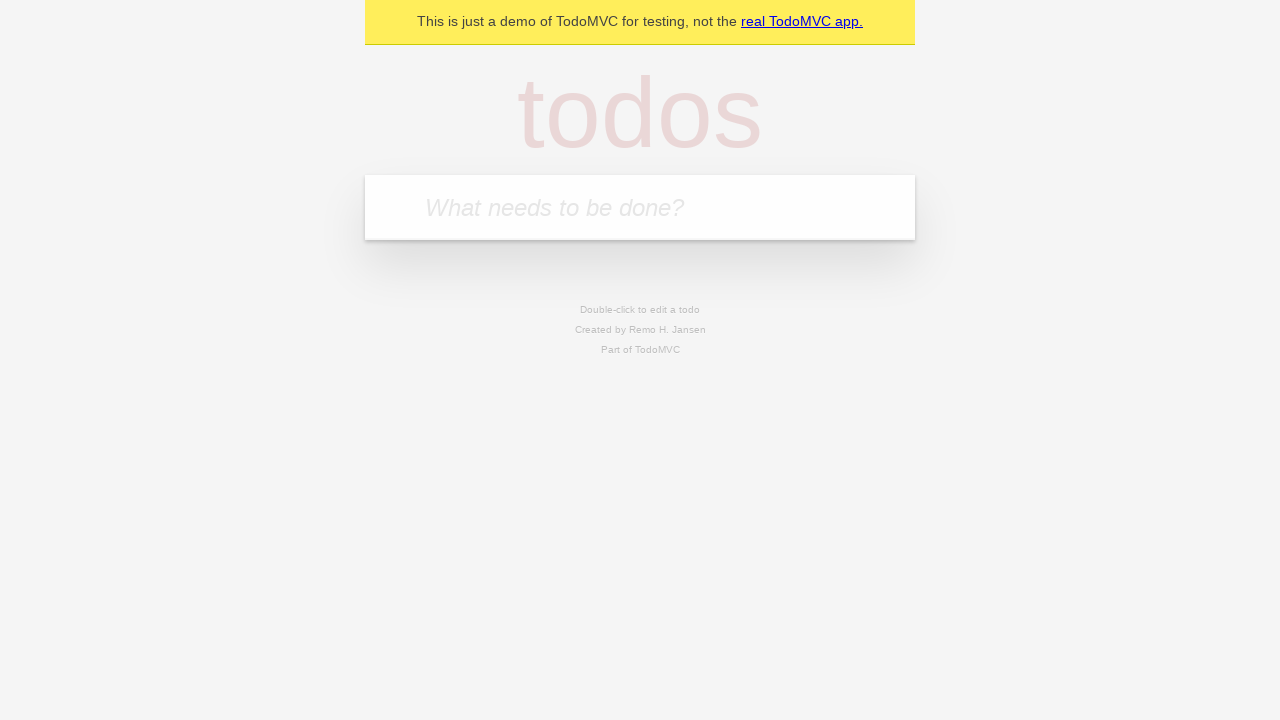

Clicked on the new todo input field at (640, 207) on input.new-todo
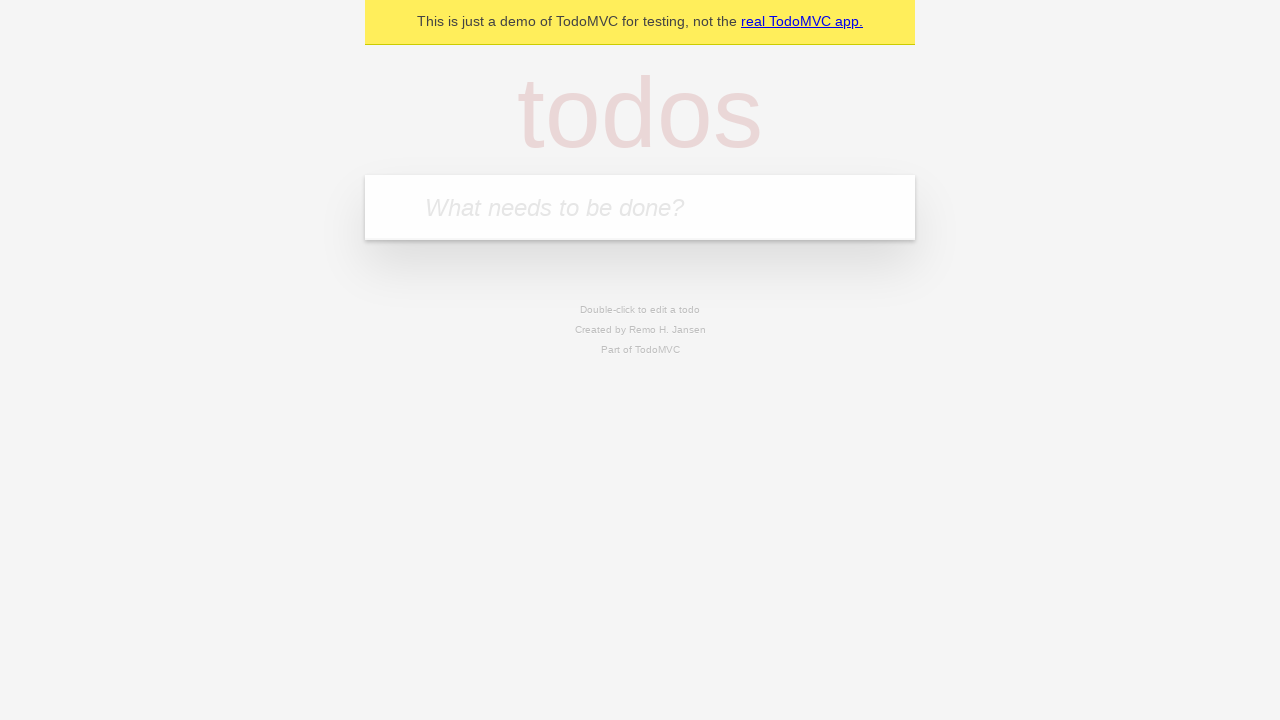

Filled input field with 'Buy fruits' on input.new-todo
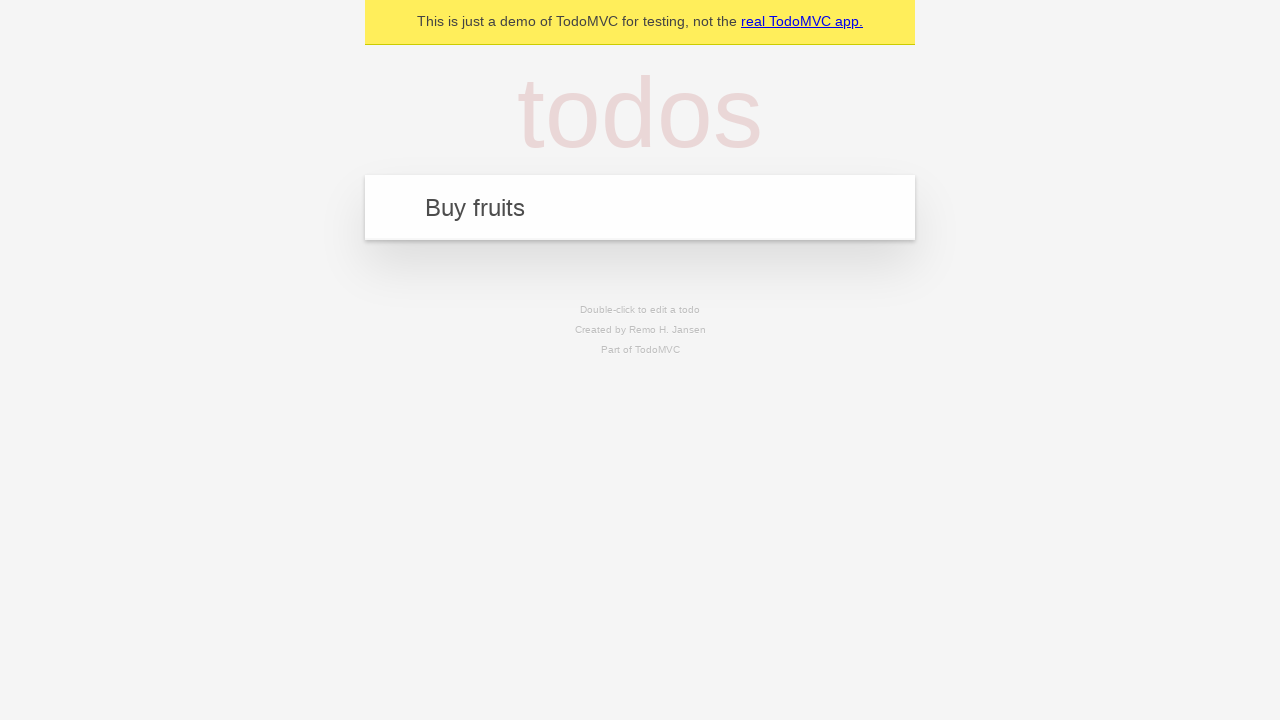

Pressed Enter to add the todo item on input.new-todo
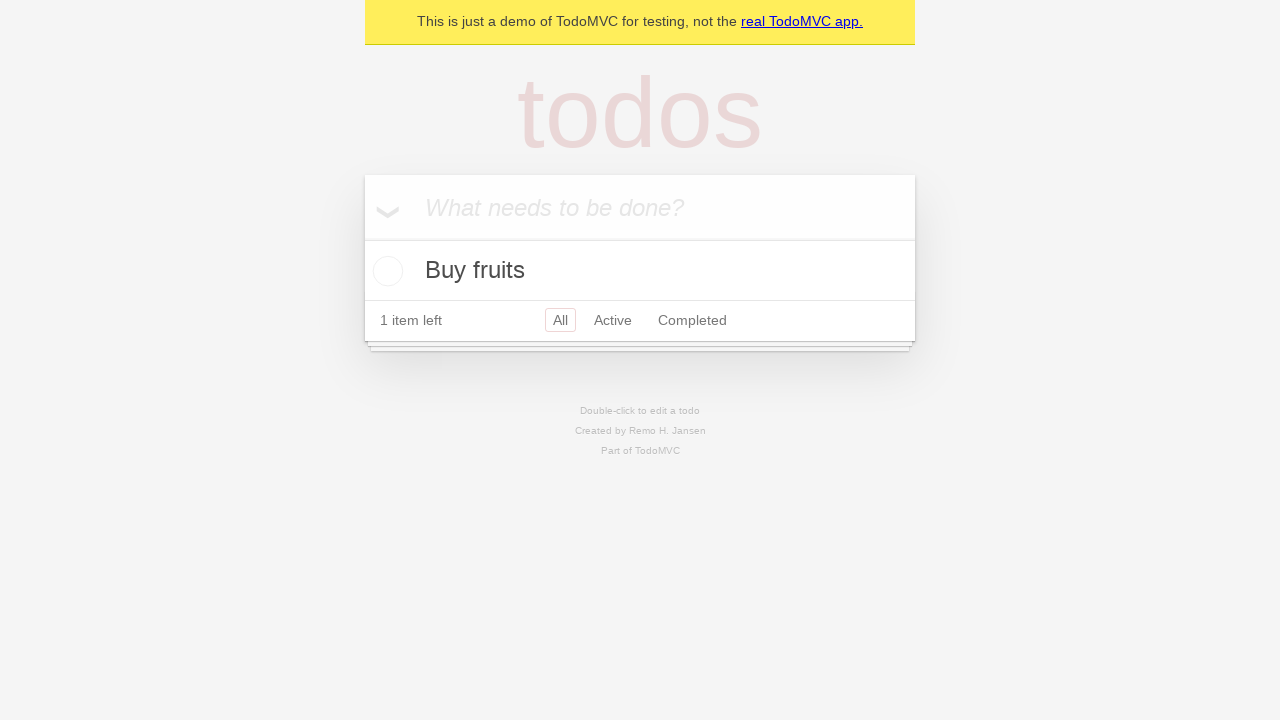

Verified that the new todo appeared in the list
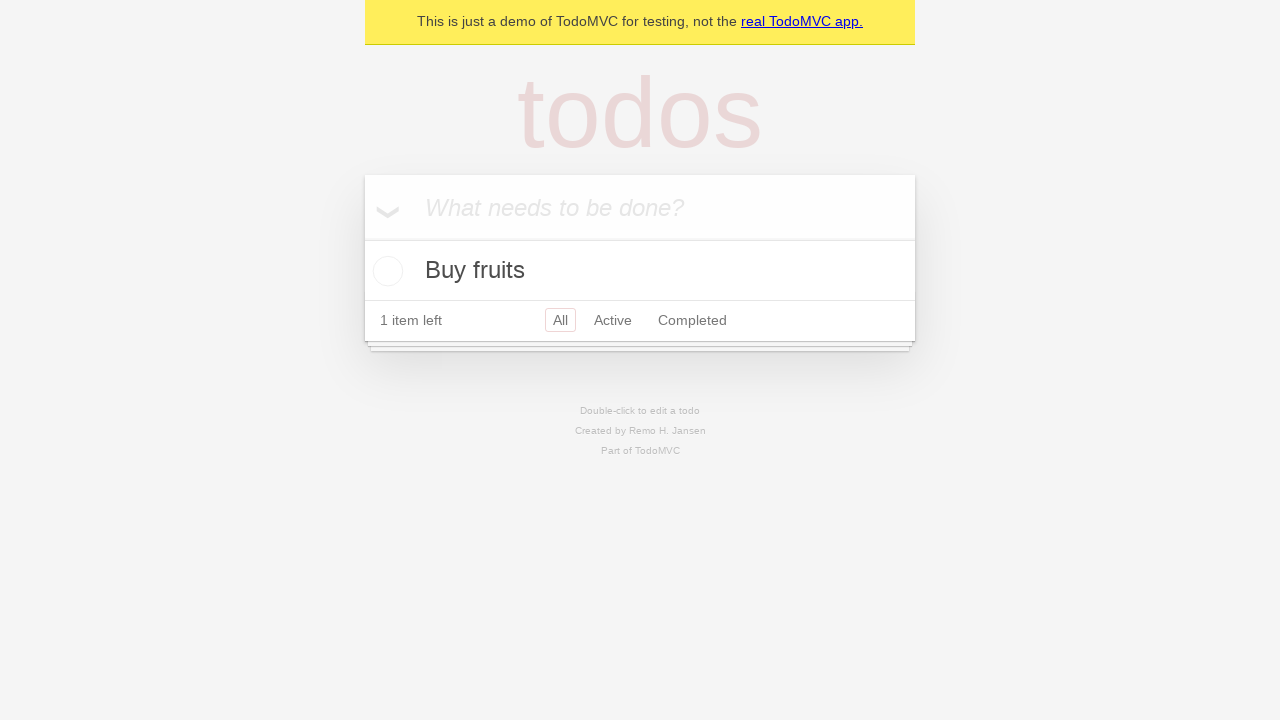

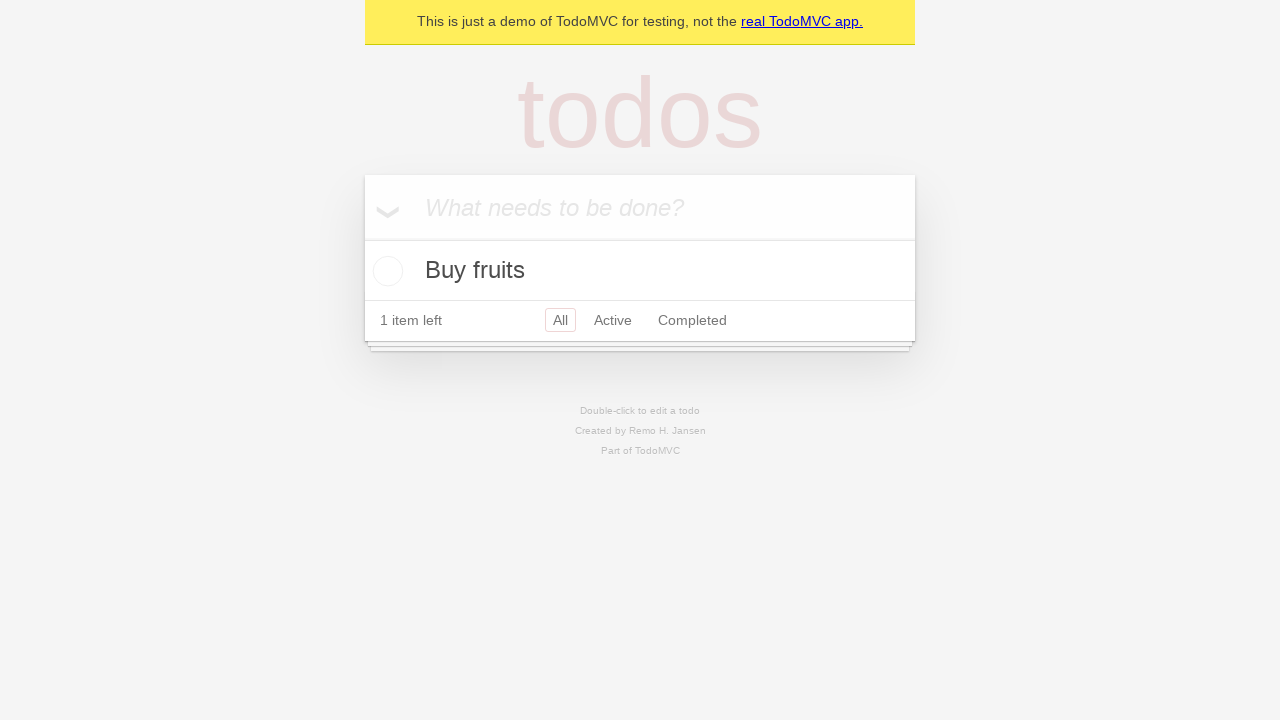